Tests that a visual user can successfully login to the site

Starting URL: https://www.saucedemo.com

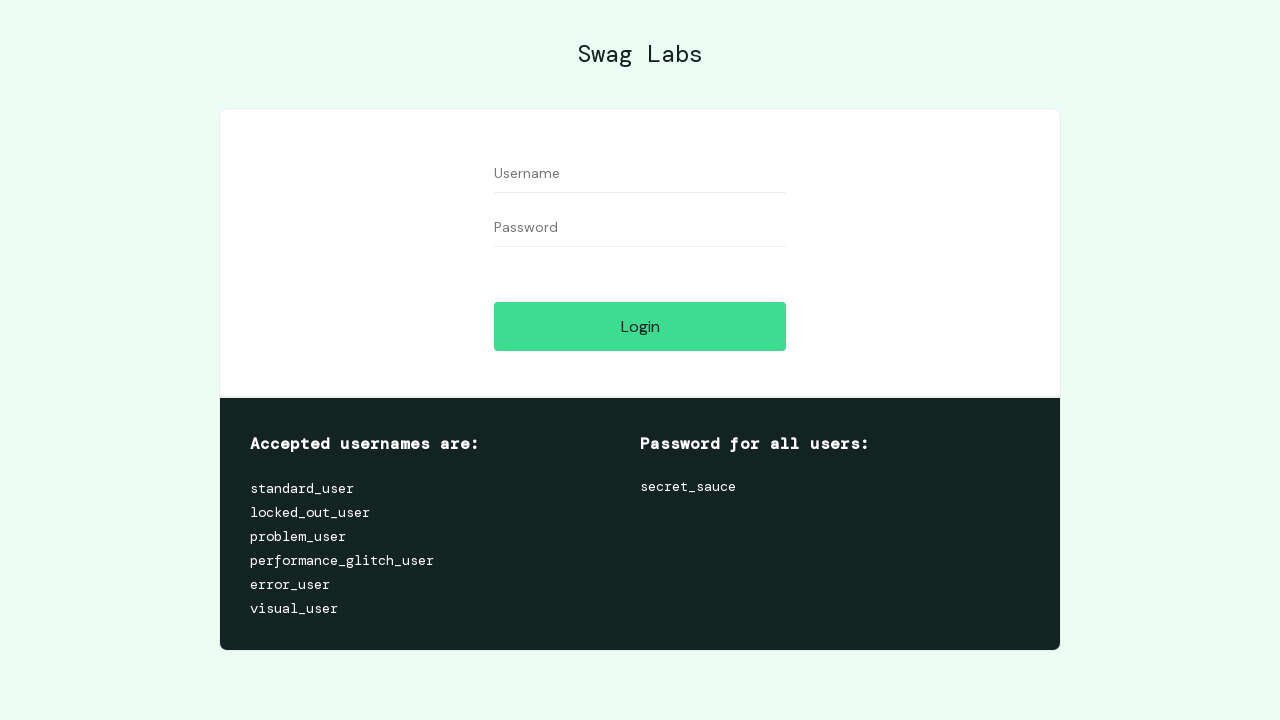

Filled username field with 'visual_user' on #user-name
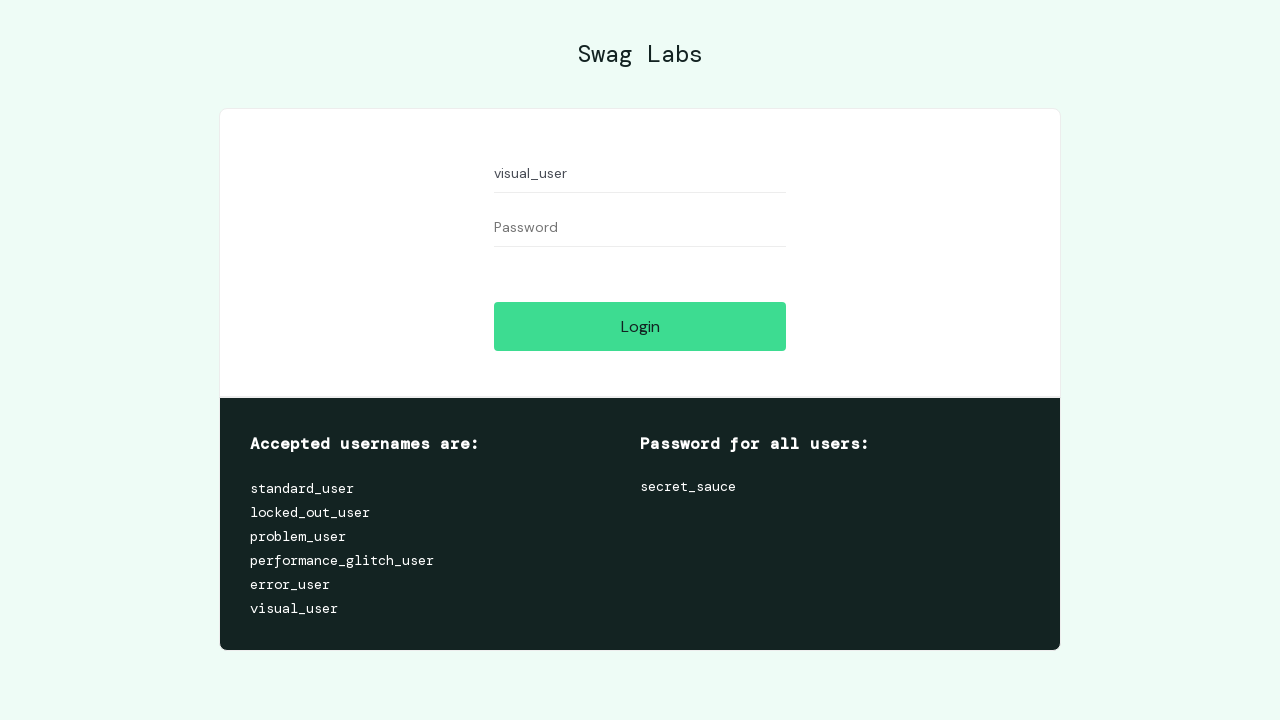

Filled password field with 'secret_sauce' on #password
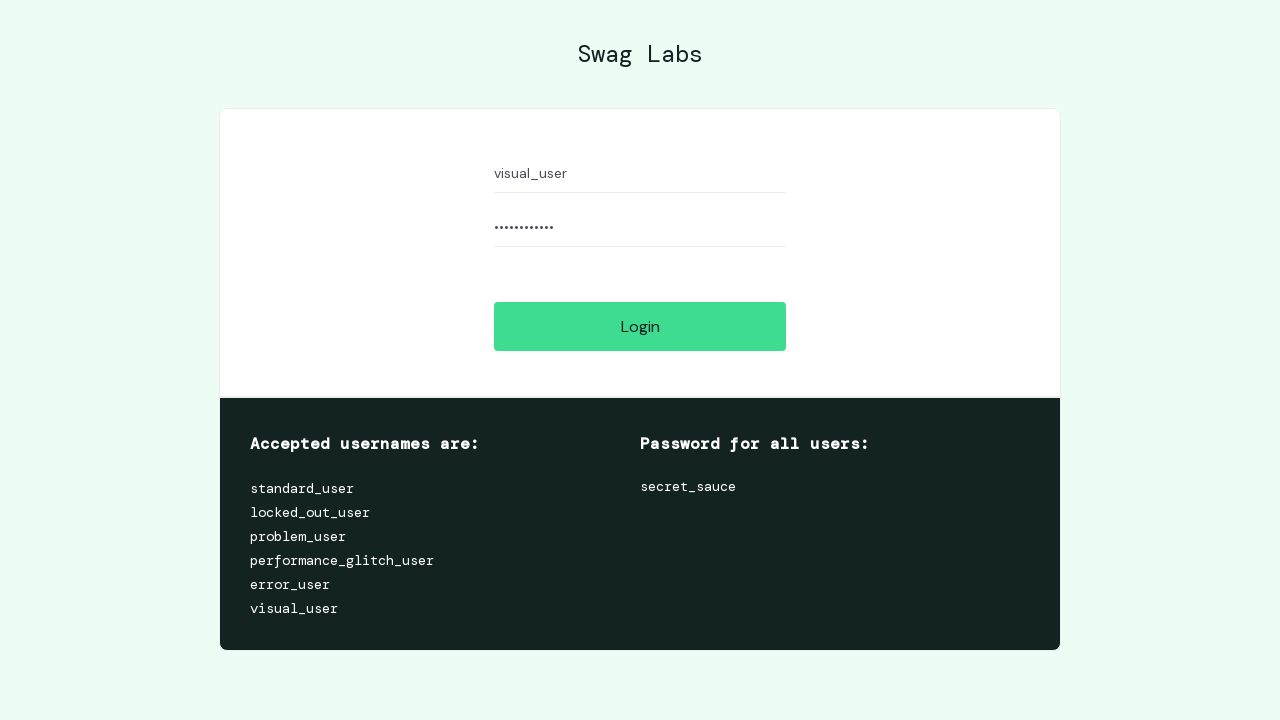

Clicked login button at (640, 326) on #login-button
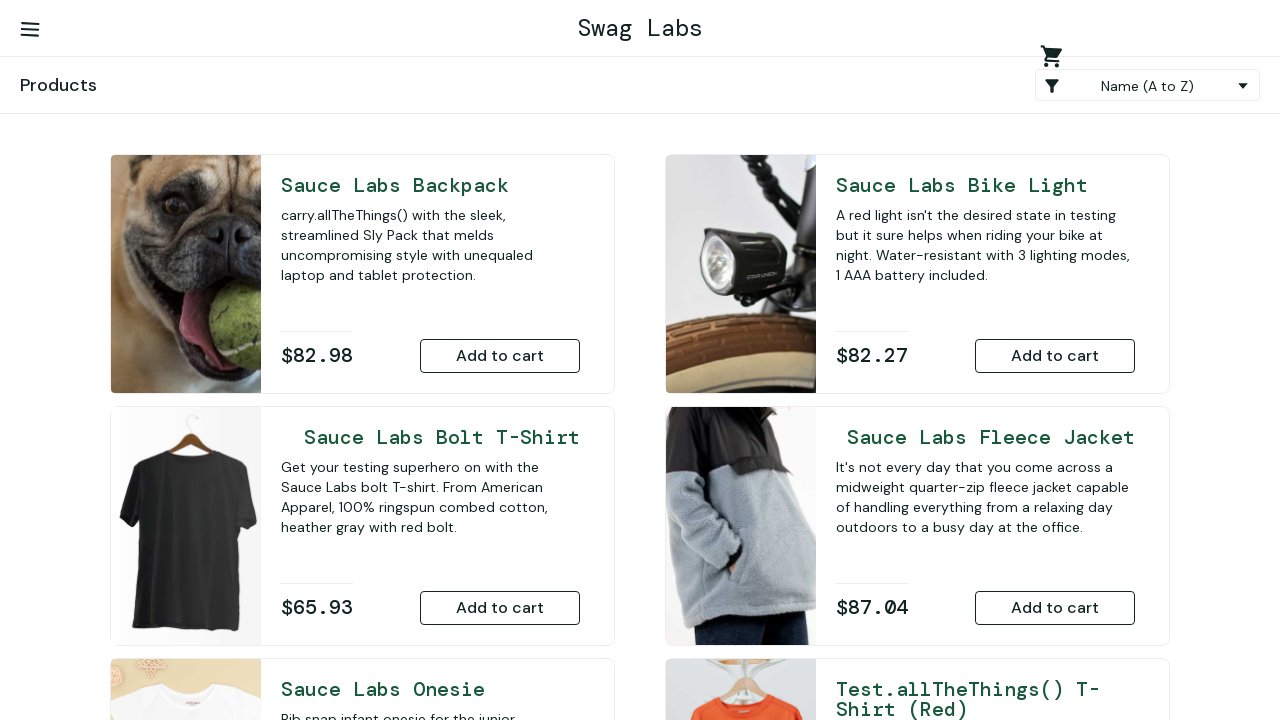

Inventory page loaded successfully
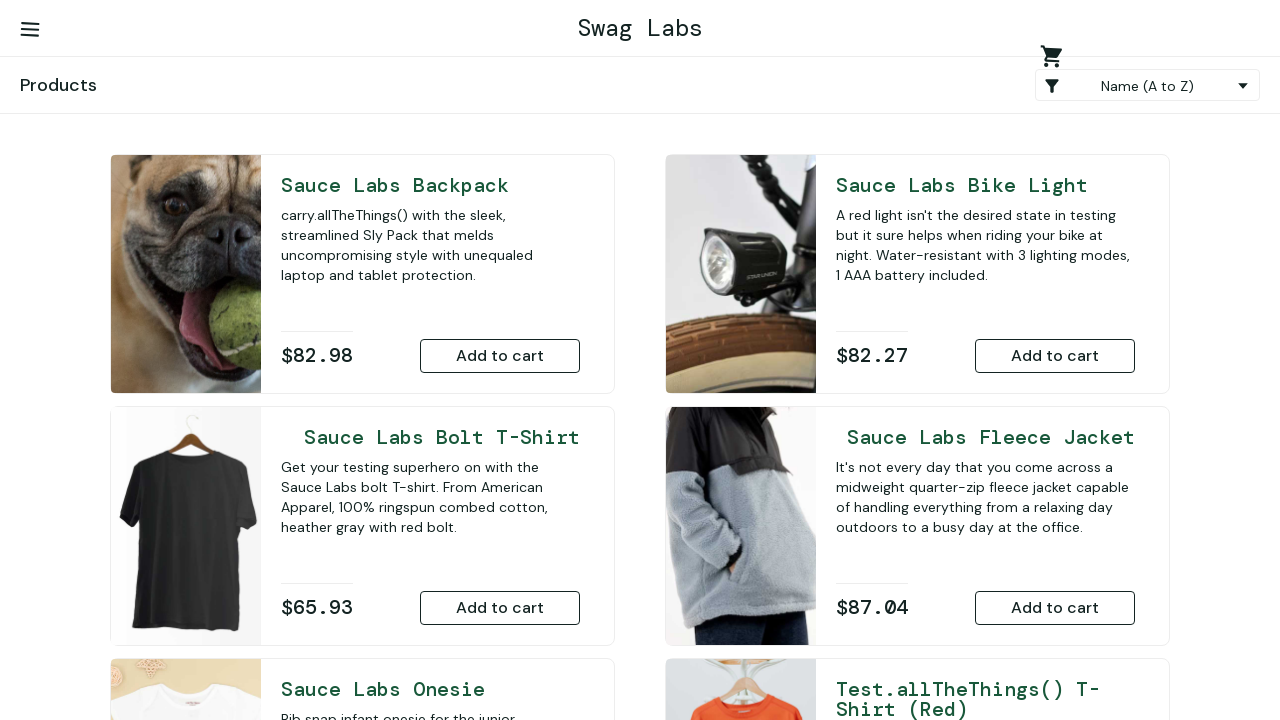

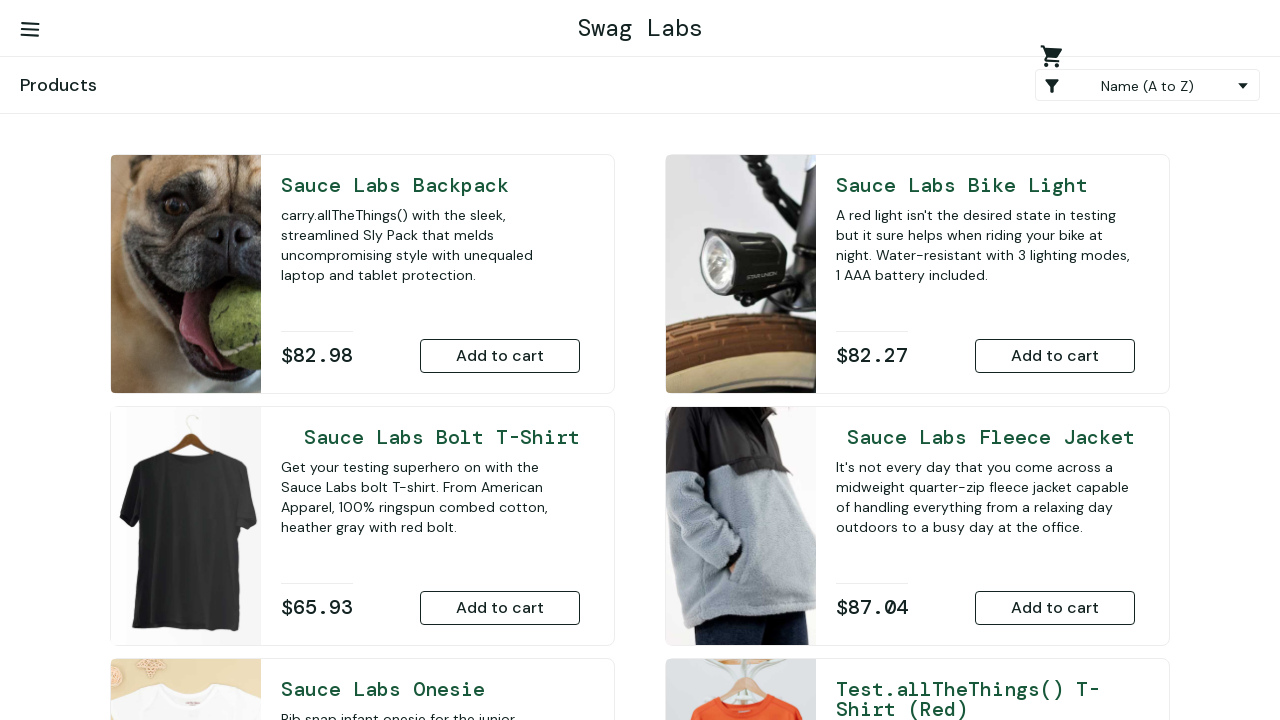